Tests modal popup functionality by opening a modal dialog, verifying the modal label text is present, and then closing the modal

Starting URL: http://formy-project.herokuapp.com/modal

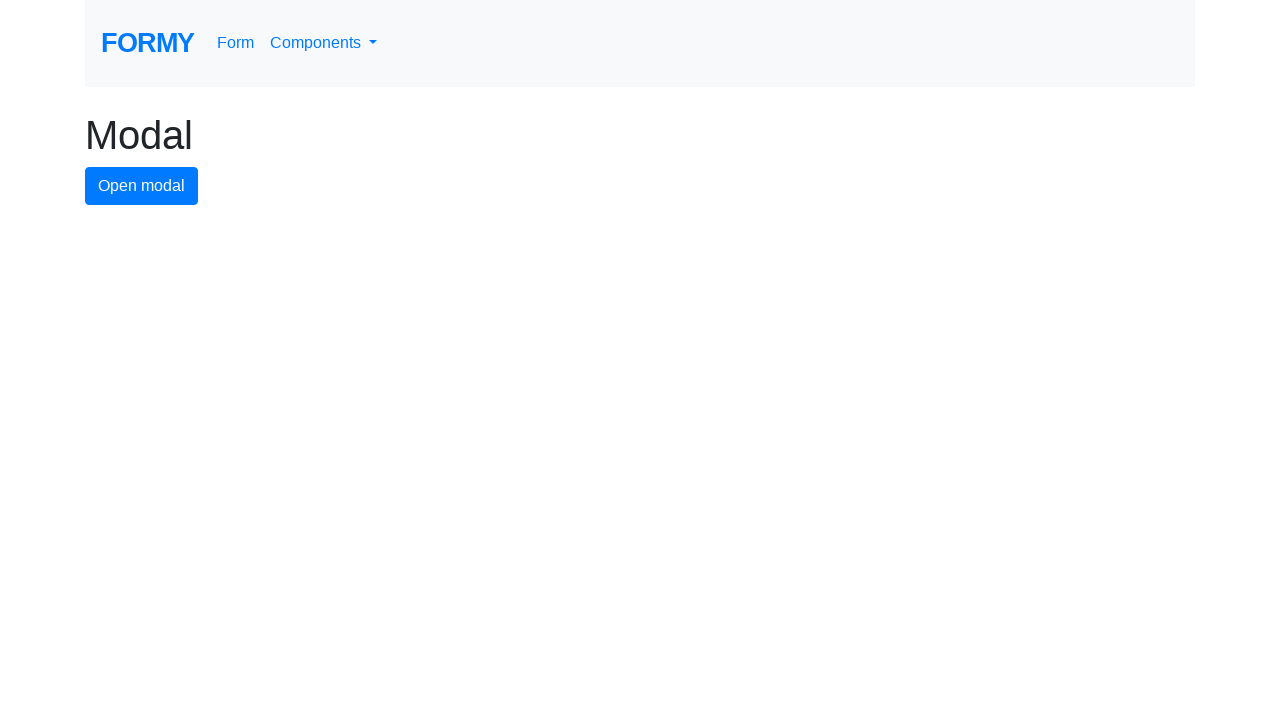

Clicked modal button to open the popup dialog at (142, 186) on #modal-button
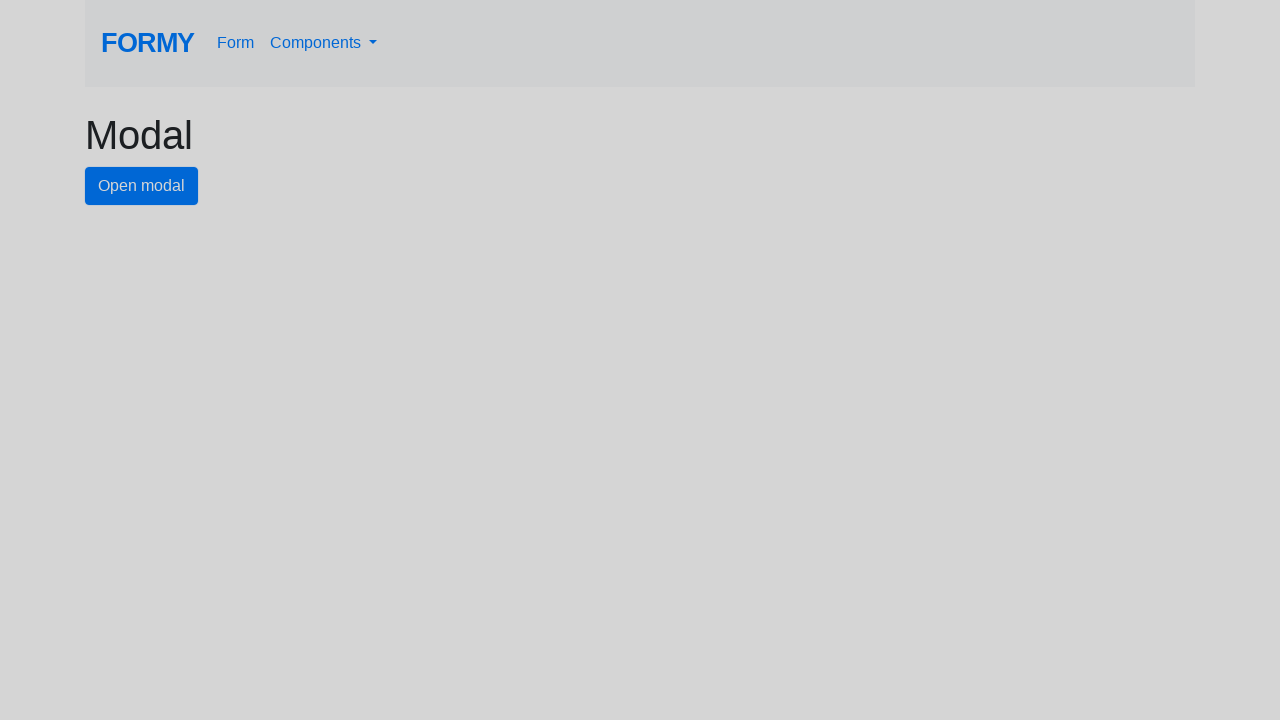

Modal dialog appeared with label visible
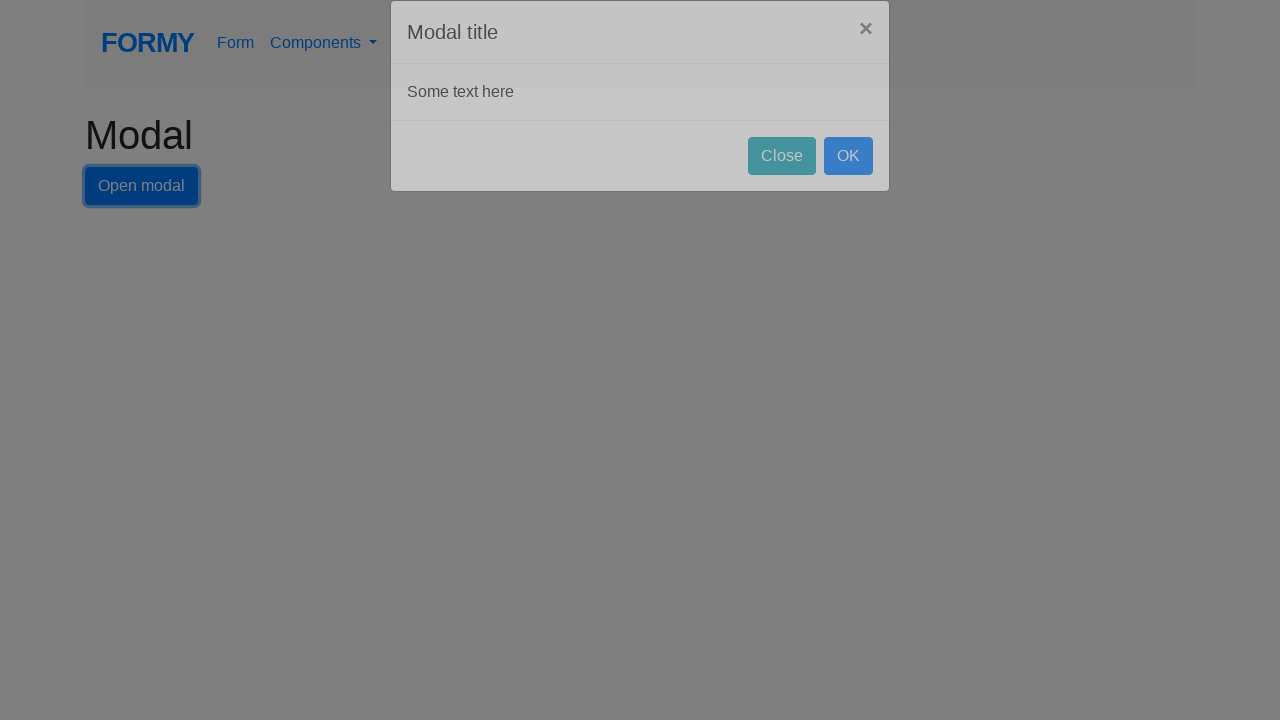

Retrieved modal label text: 'Modal title'
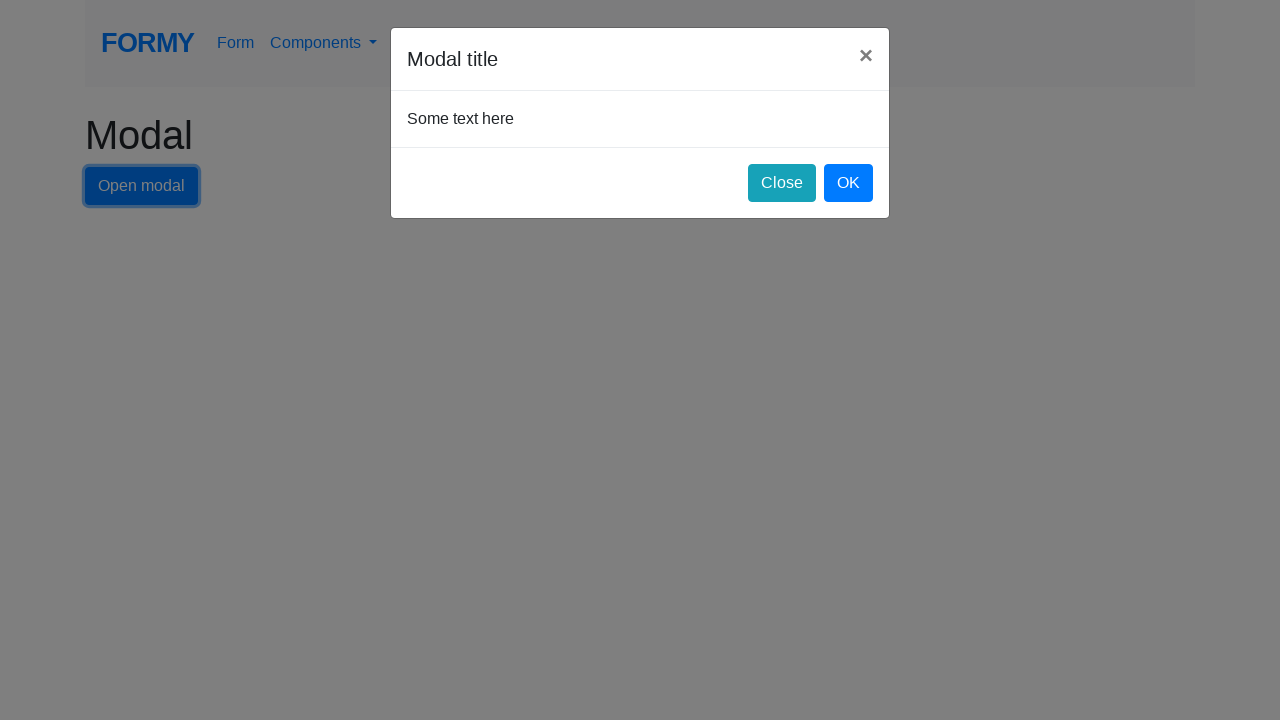

Clicked close button to dismiss the modal at (782, 184) on #close-button
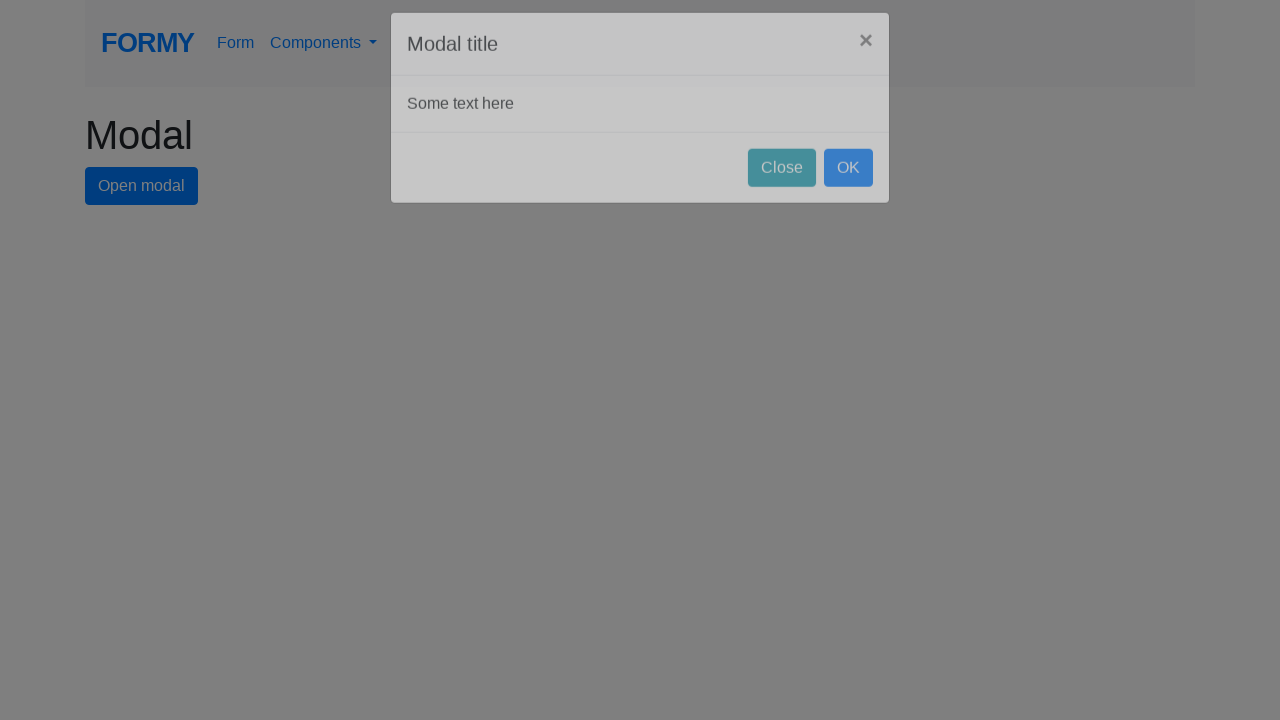

Modal dialog closed successfully
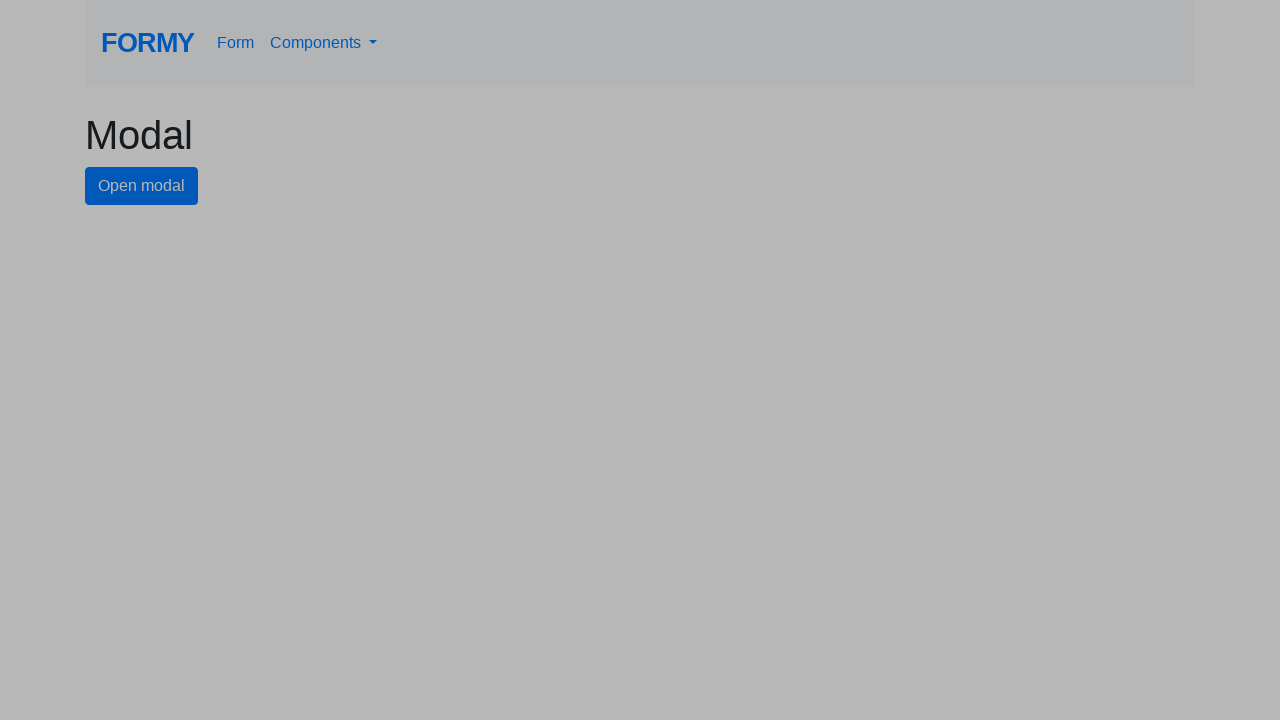

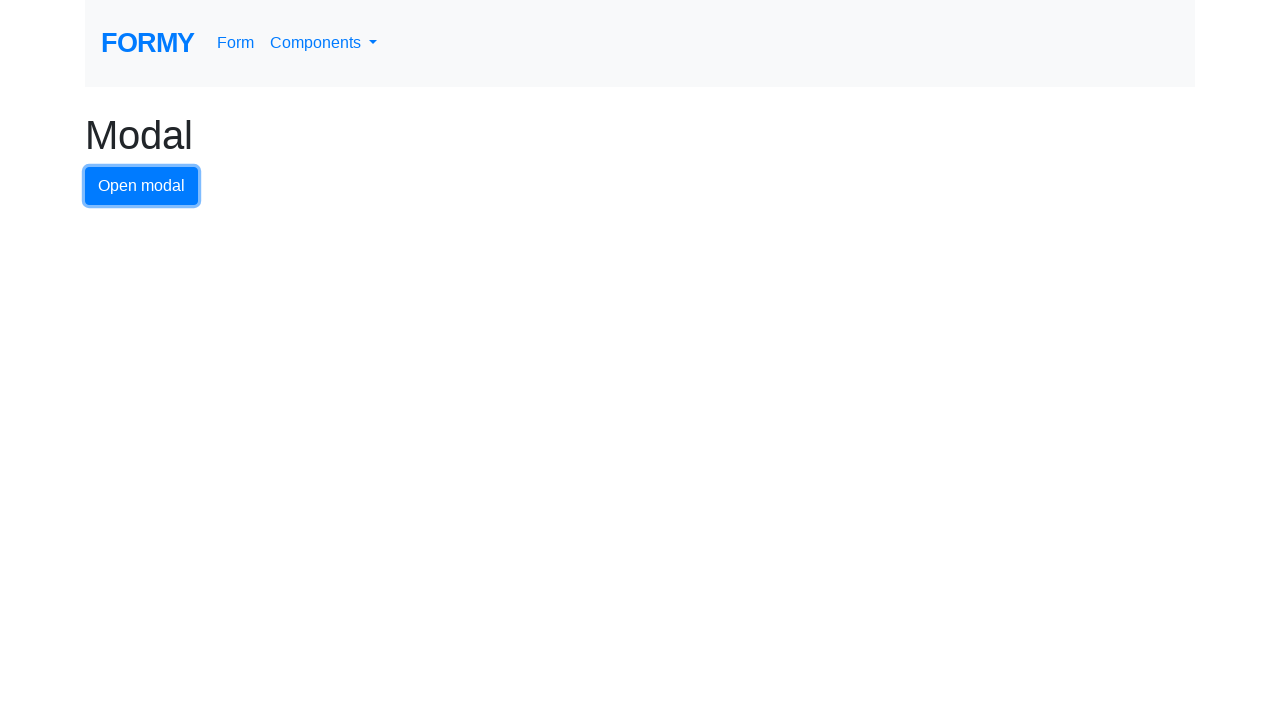